Tests context menu functionality by right-clicking on an element and selecting the copy option from the context menu

Starting URL: https://swisnl.github.io/jQuery-contextMenu/demo.html

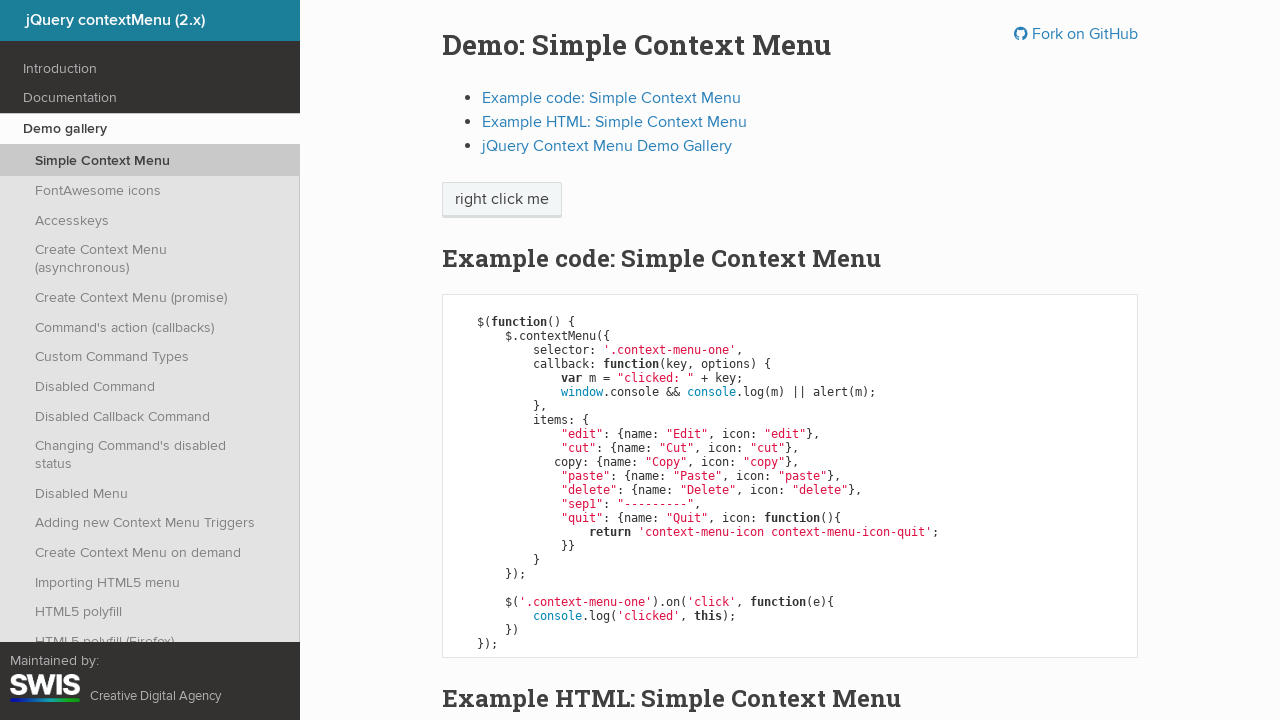

Located element to right-click on the context menu demo page
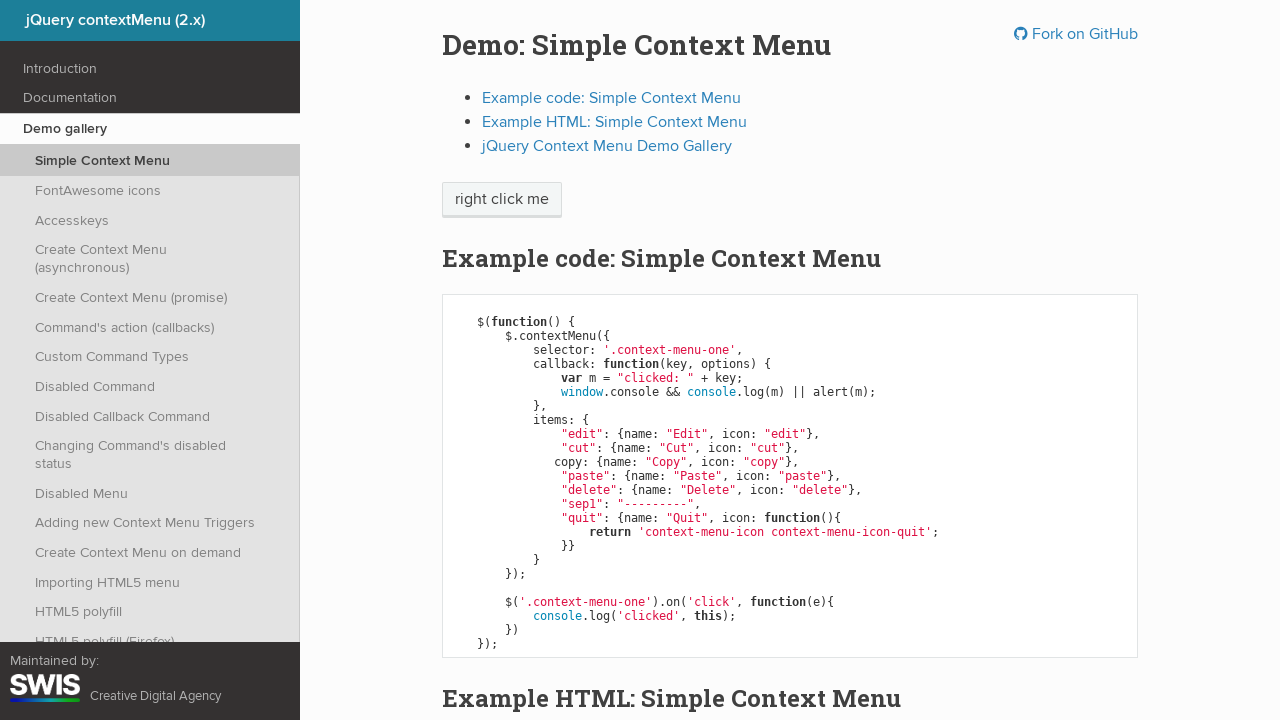

Right-clicked on element to open context menu at (502, 200) on xpath=/html/body/div/section/div/div/div/p/span
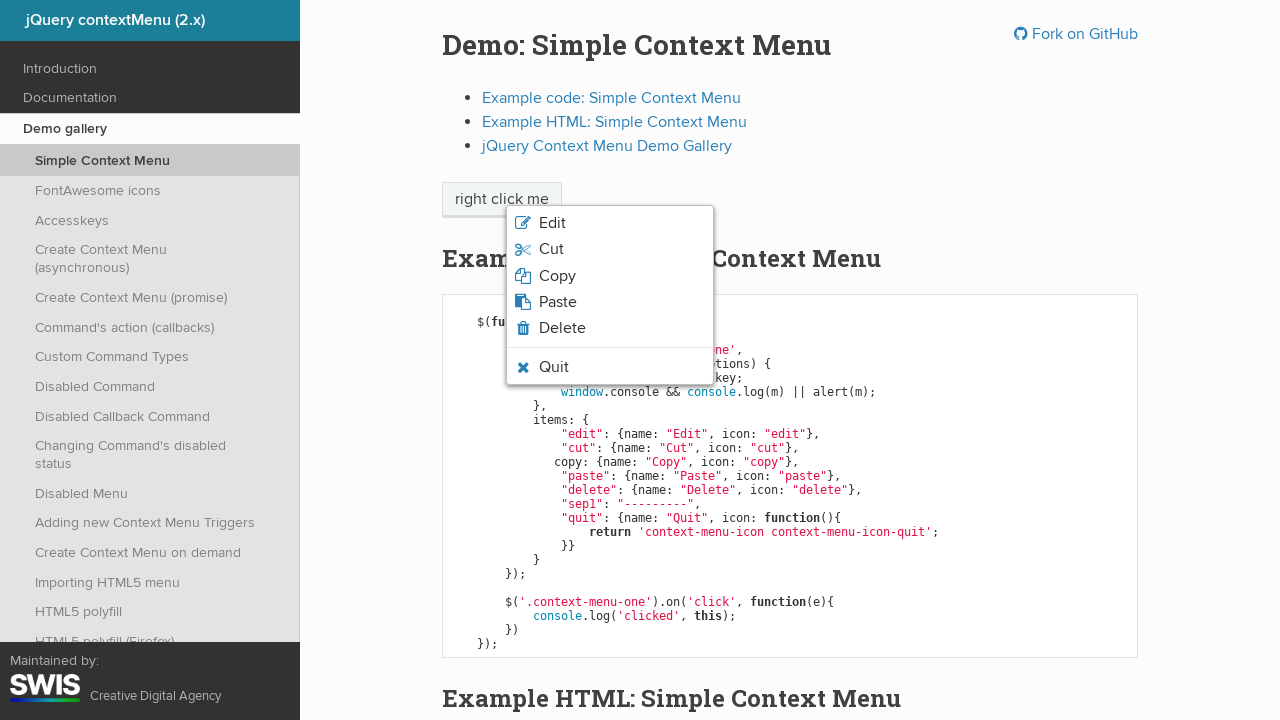

Located copy option in context menu
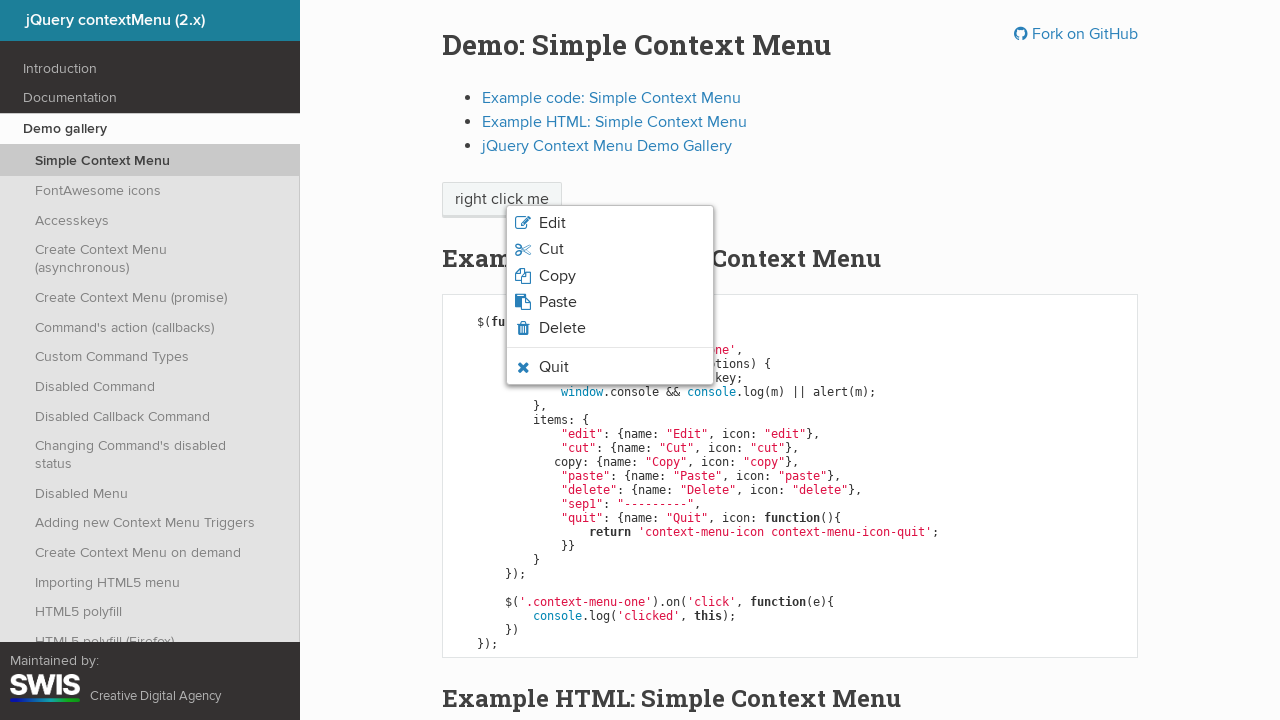

Clicked copy option from context menu at (610, 276) on xpath=/html/body/ul/li[3]
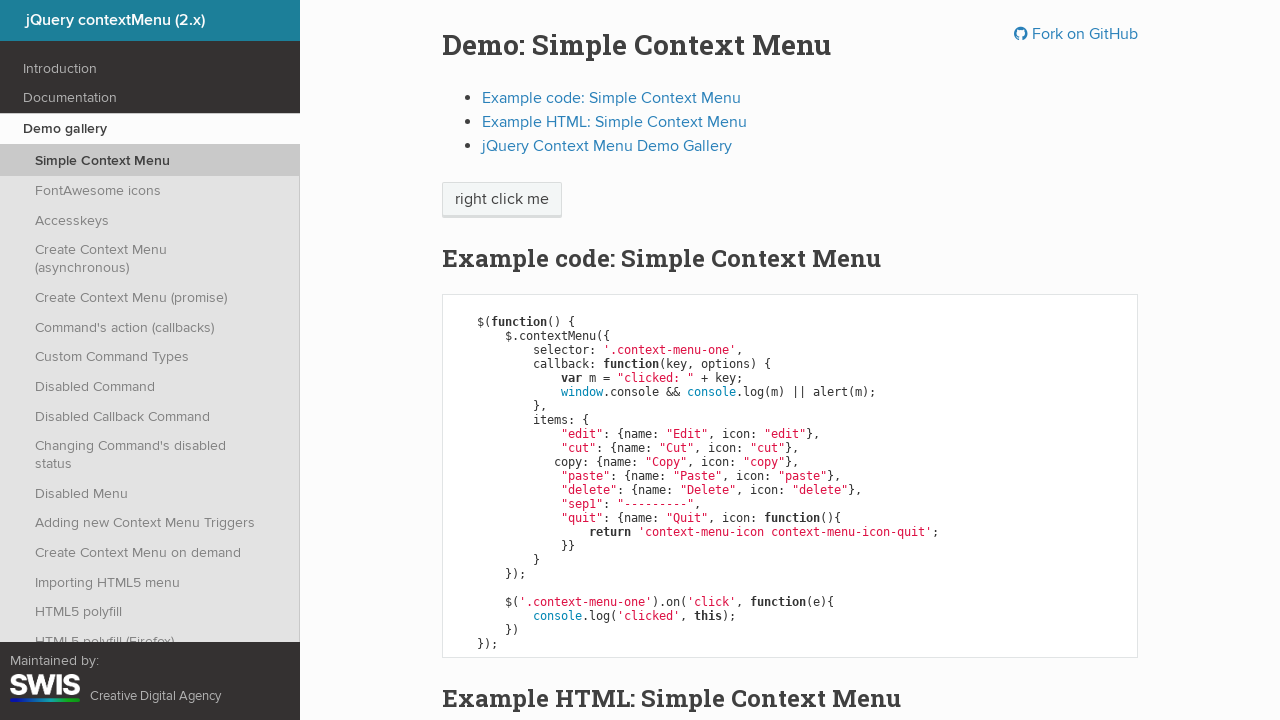

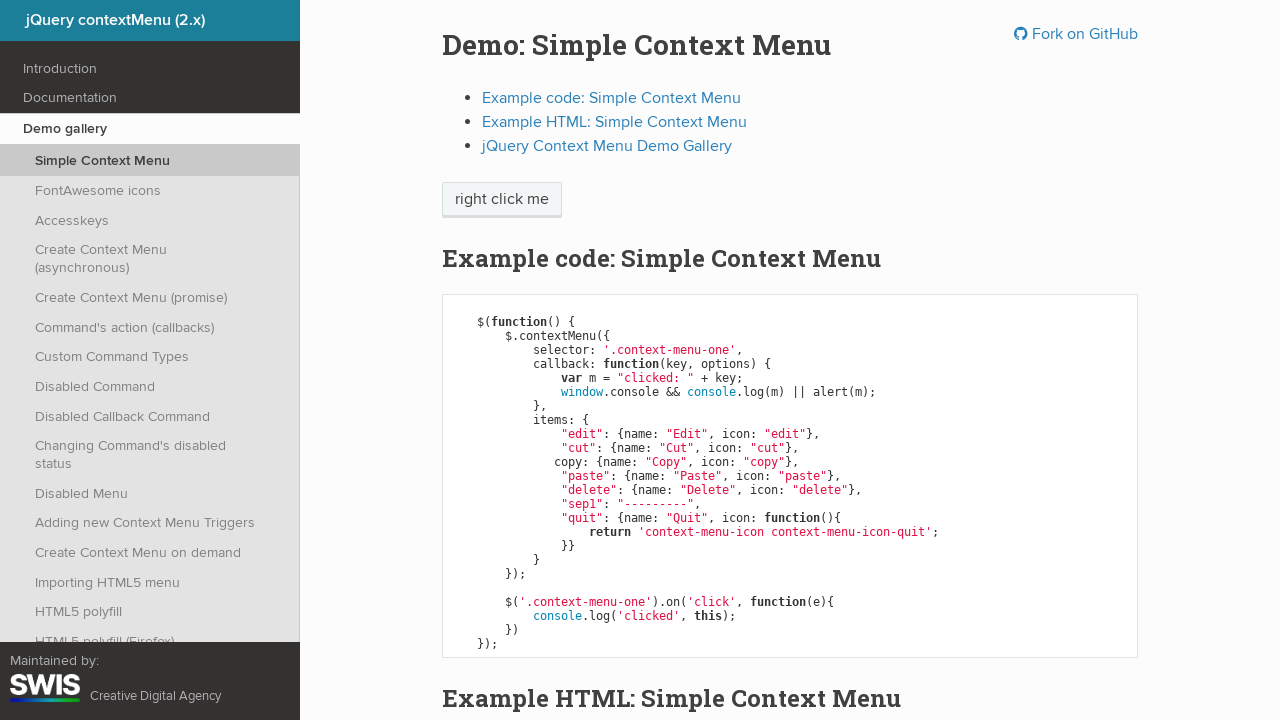